Tests drag and drop functionality by dragging an element to a new position on the page

Starting URL: https://letcode.in/draggable

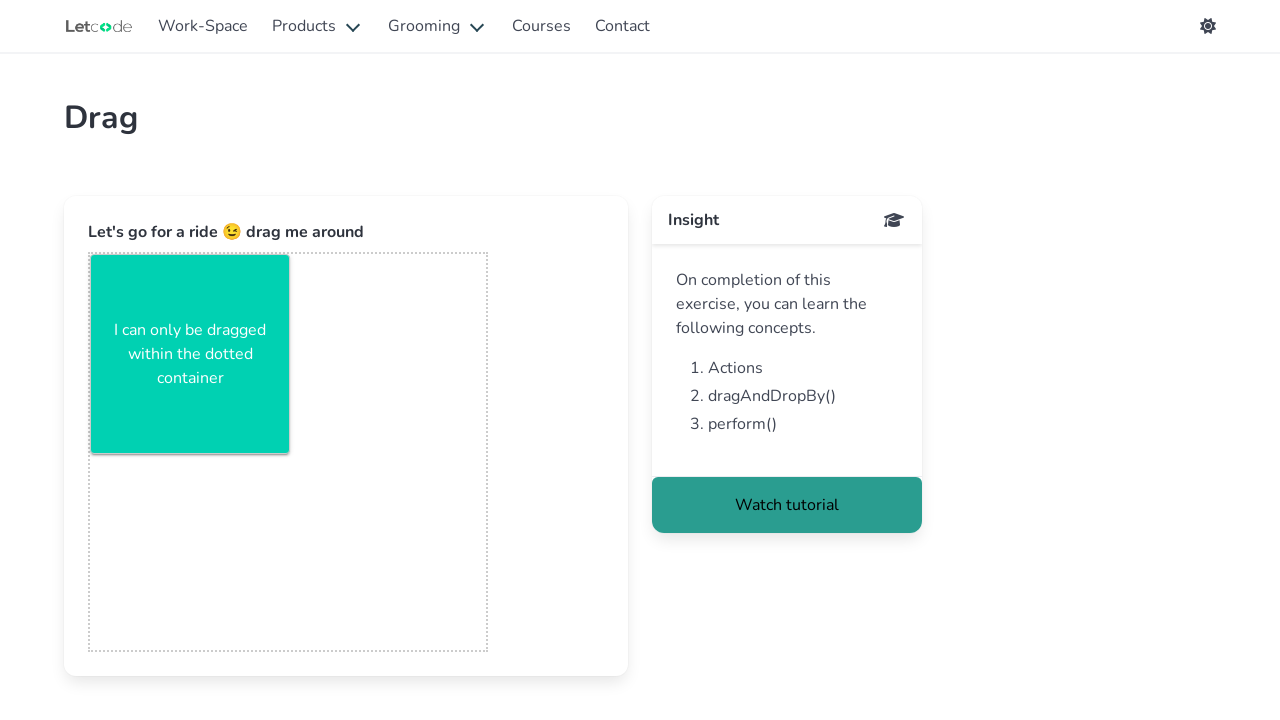

Located the draggable element with id 'sample-box'
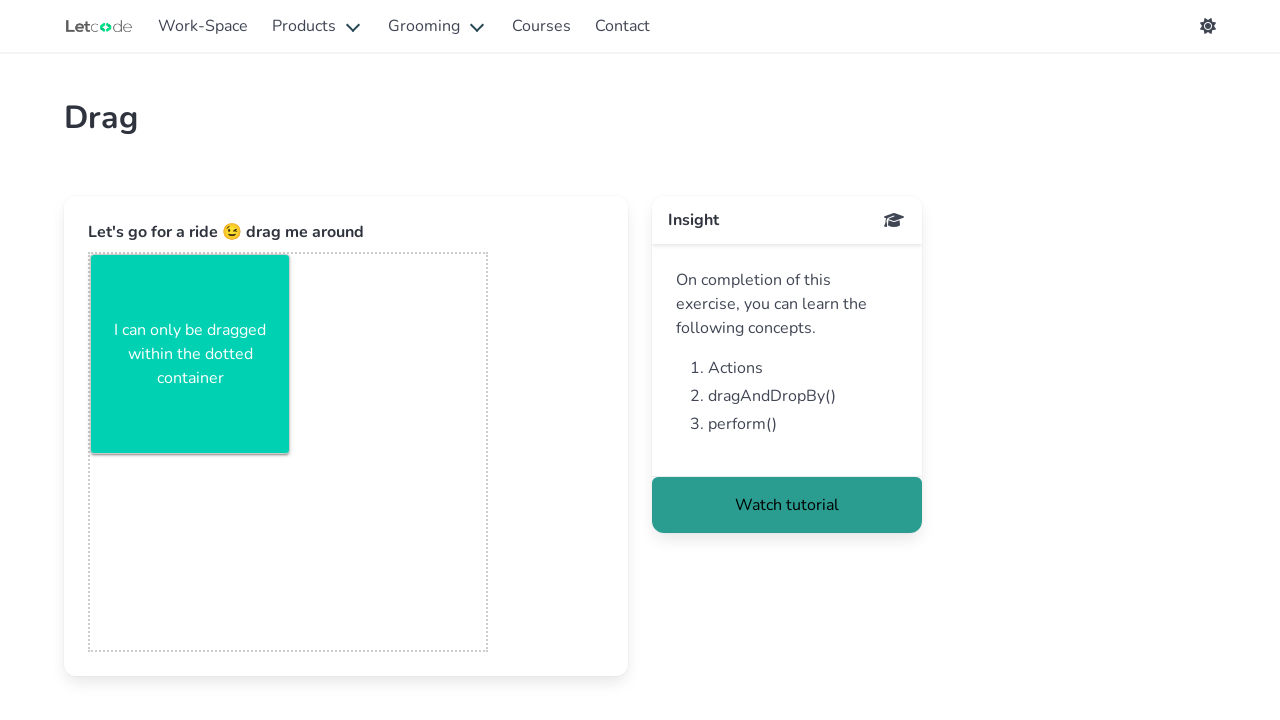

Retrieved bounding box of draggable element
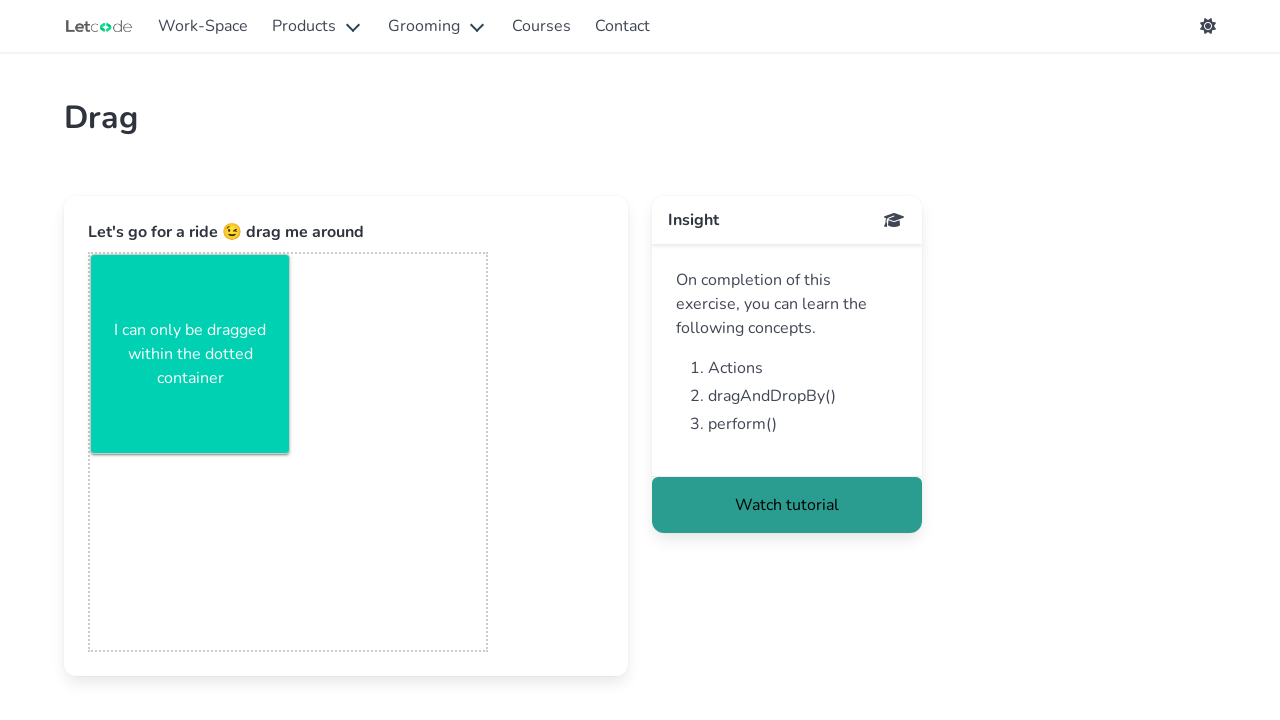

Moved mouse to center of draggable element at (190, 354)
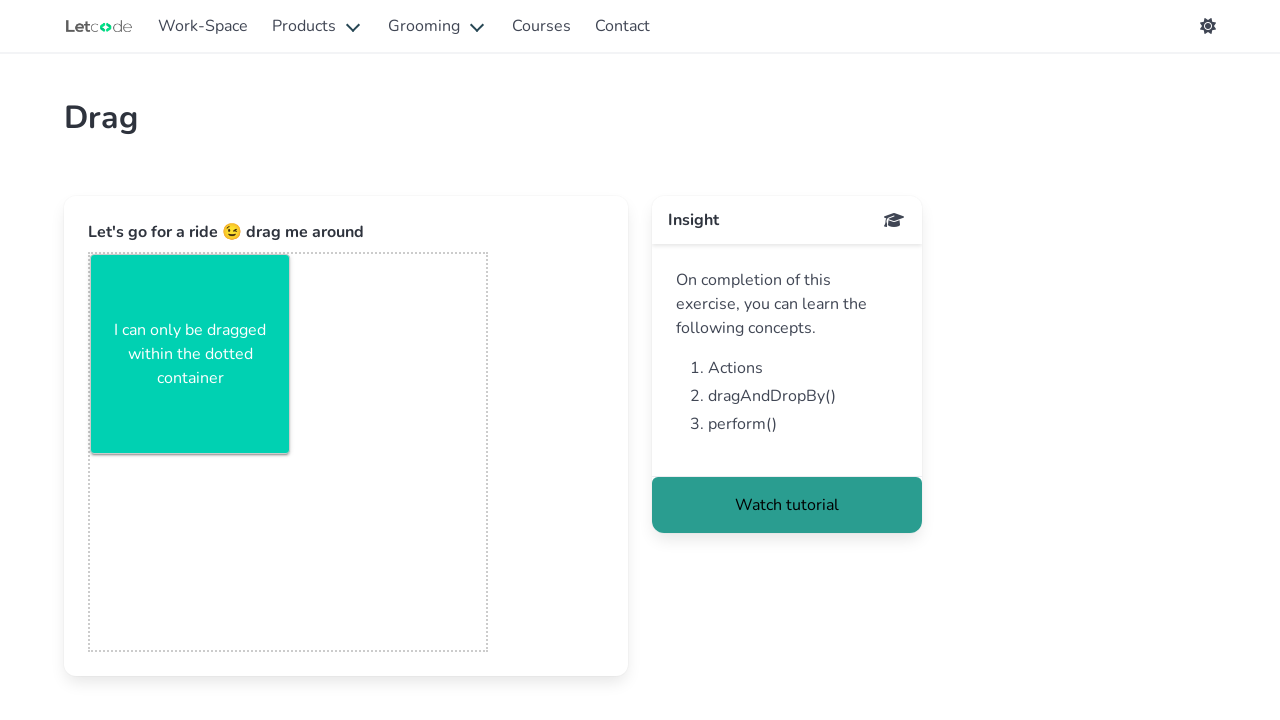

Pressed mouse button down to start drag at (190, 354)
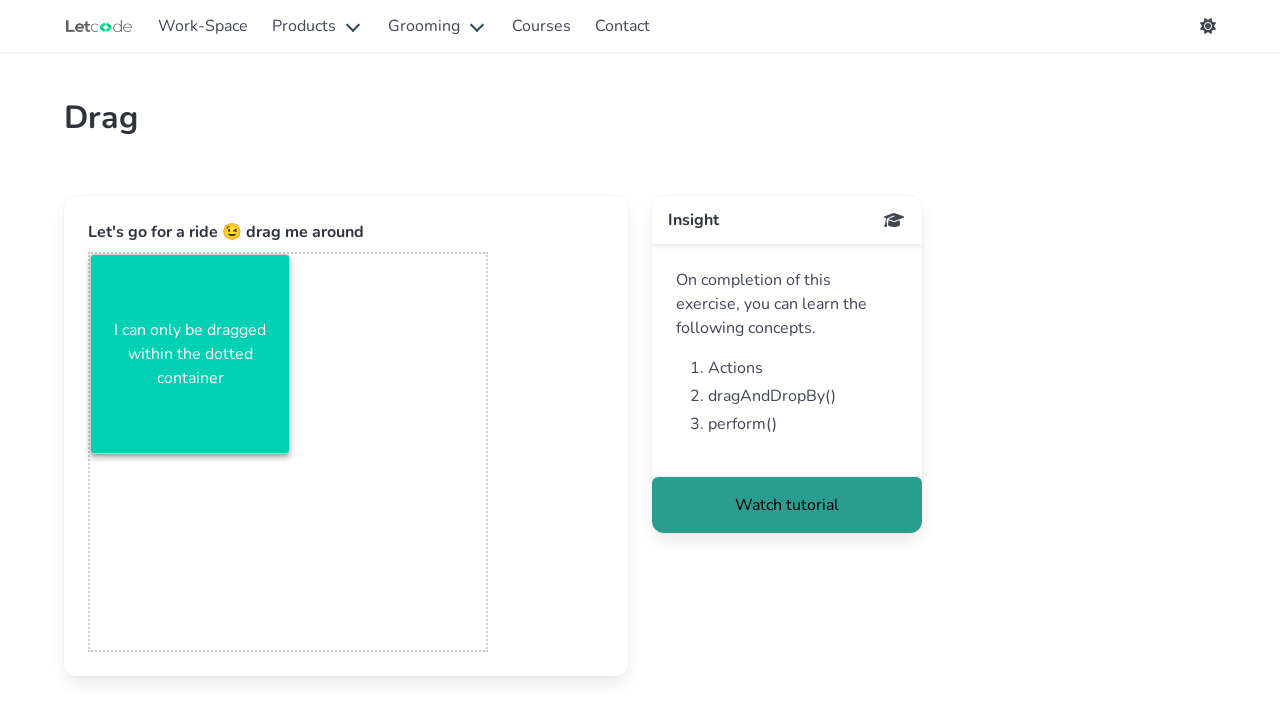

Dragged element 50 pixels horizontally and 70 pixels vertically at (240, 424)
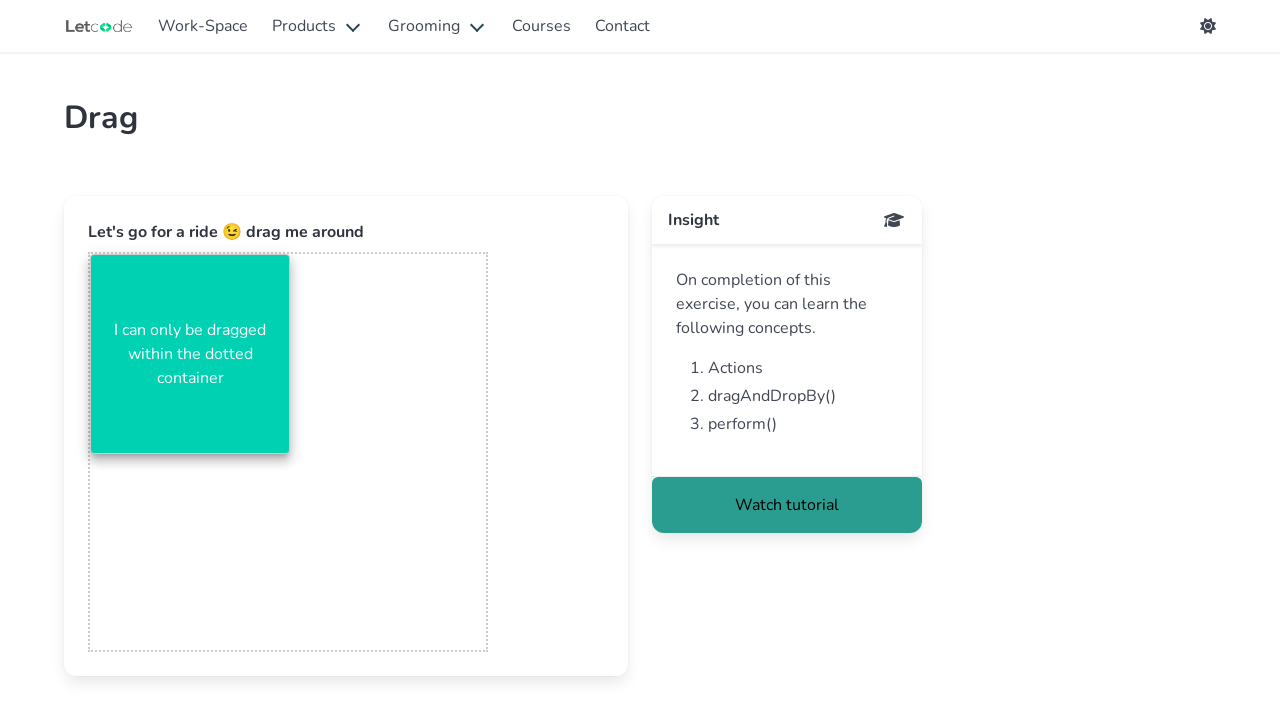

Released mouse button to complete drag operation at (240, 424)
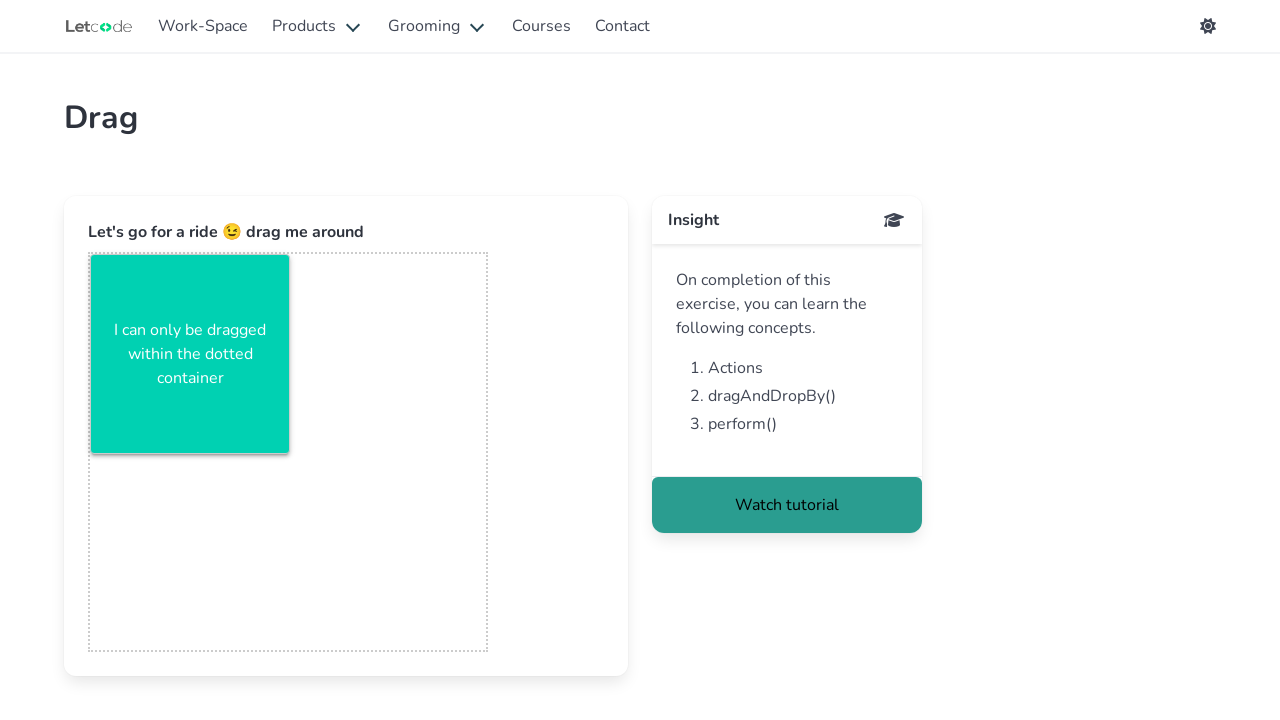

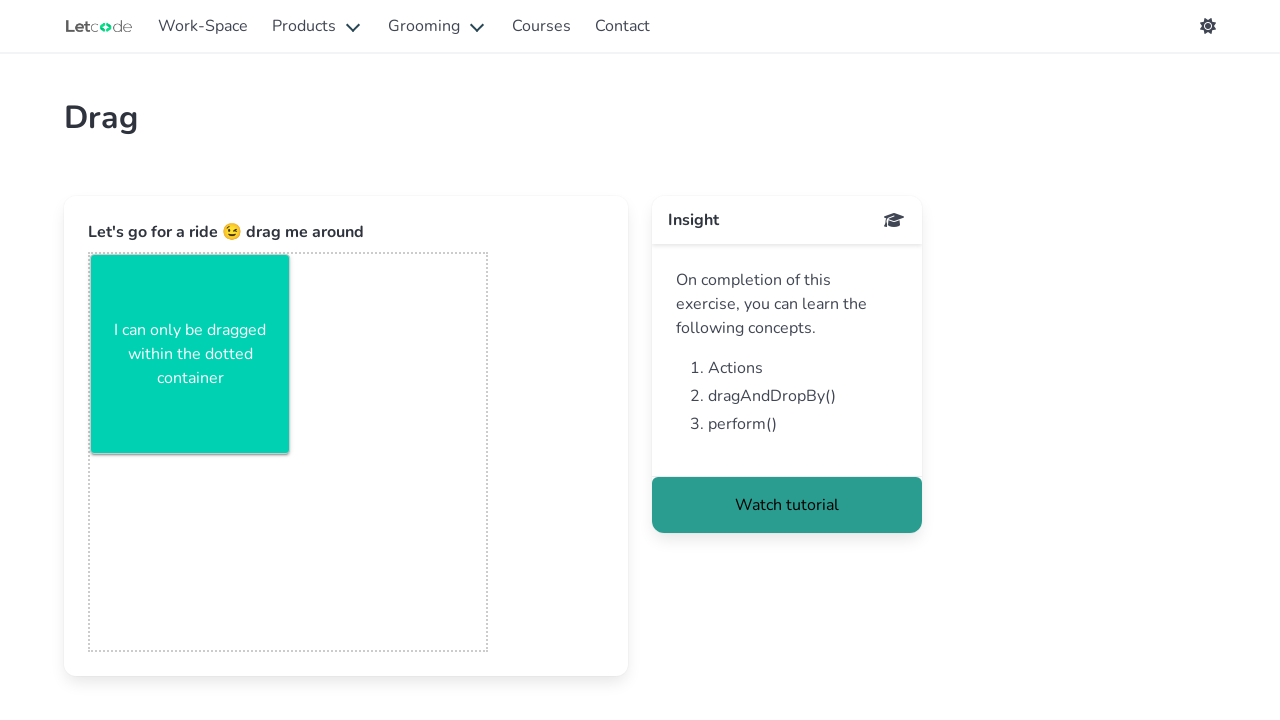